Navigates to a login page and uses JavaScript evaluation to modify the page title text content, demonstrating DOM manipulation capabilities.

Starting URL: https://nikita-filonov.github.io/qa-automation-engineer-ui-course/#/auth/login

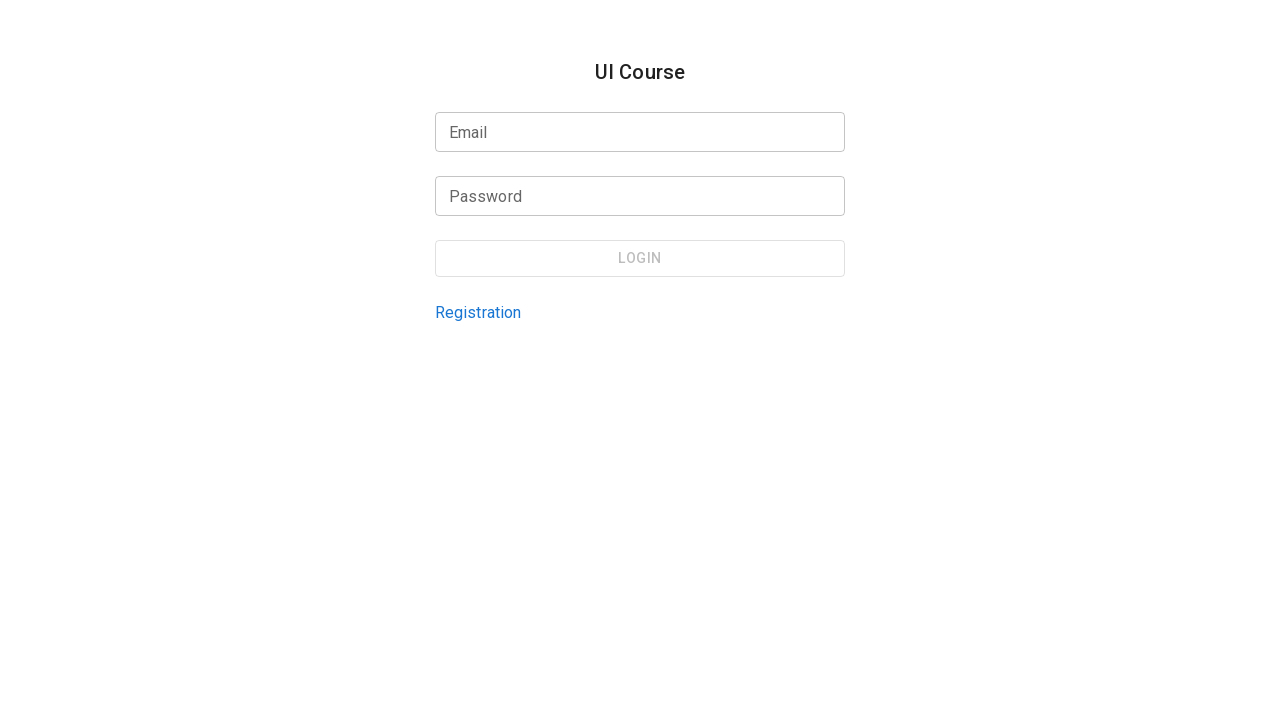

Navigated to login page
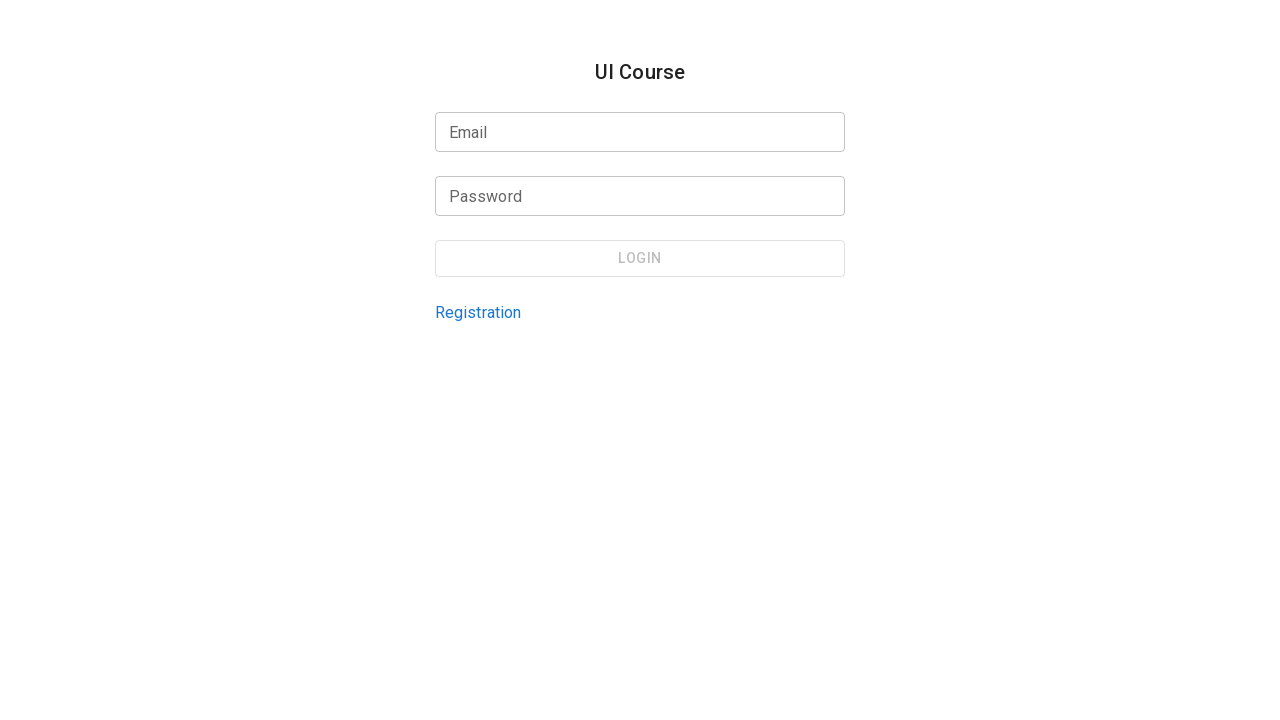

Page fully loaded with networkidle state
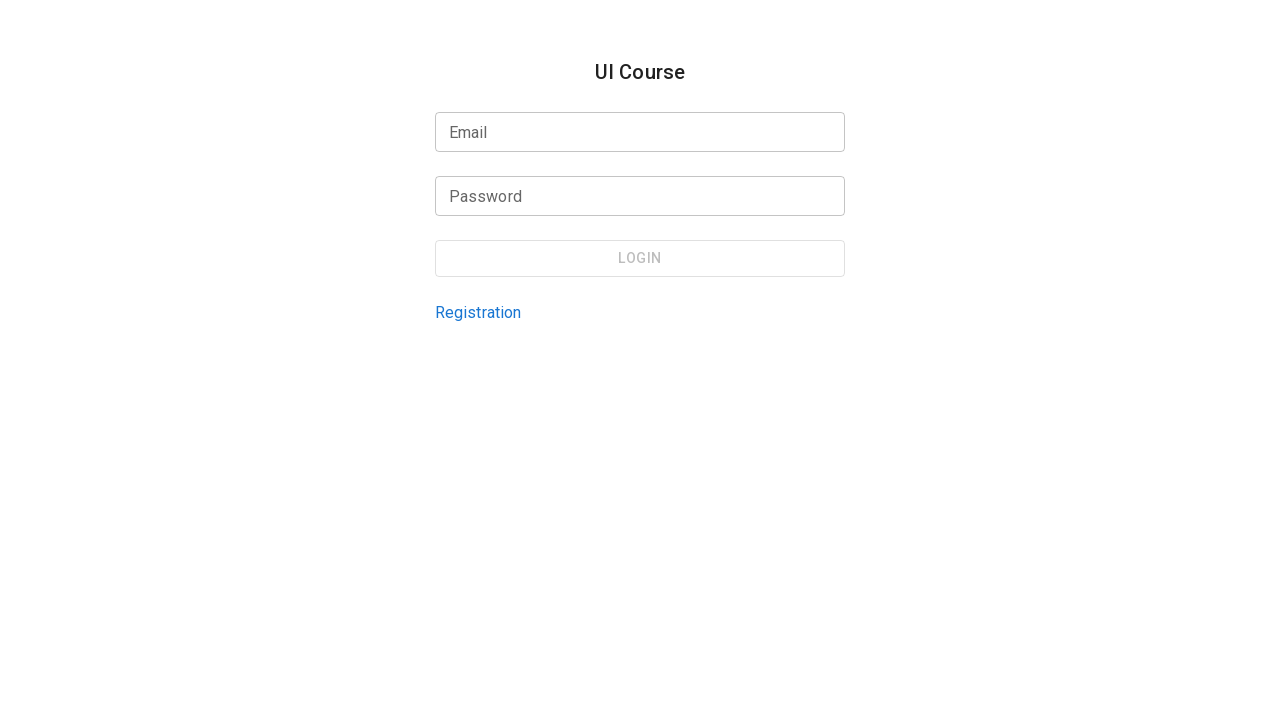

Modified page title text content using JavaScript evaluation
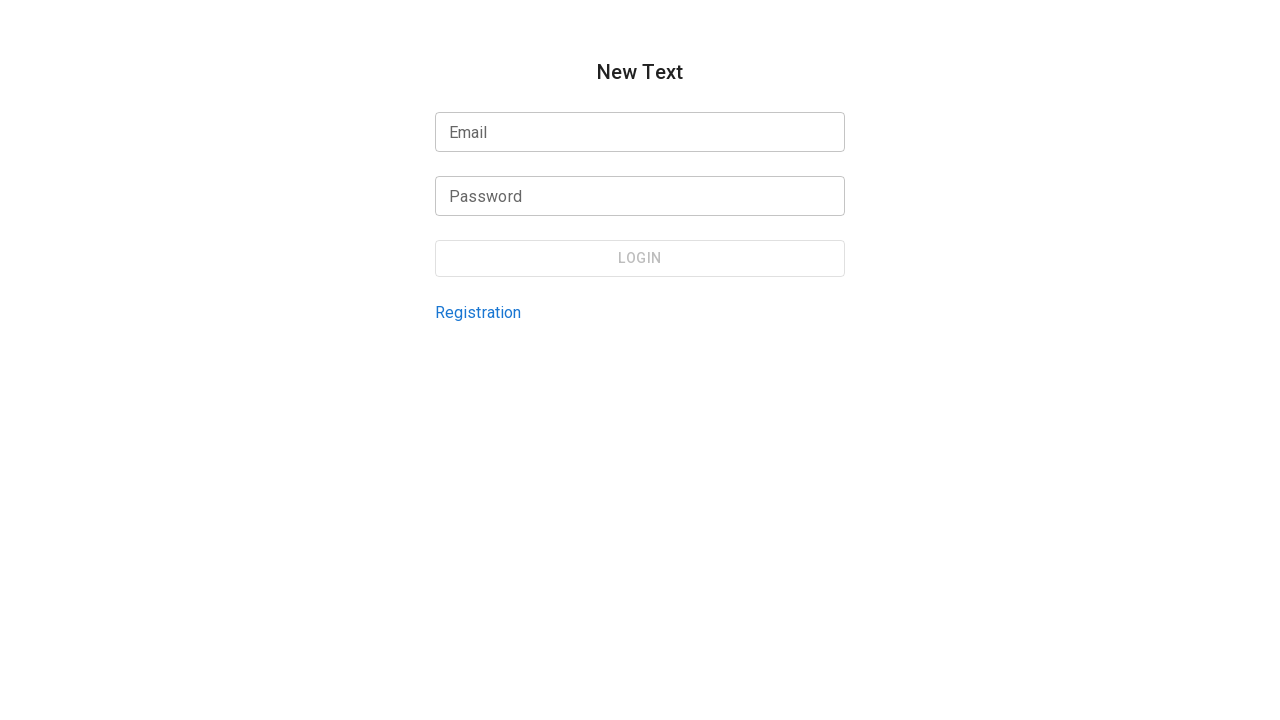

Verified that page title text was changed to 'New Text'
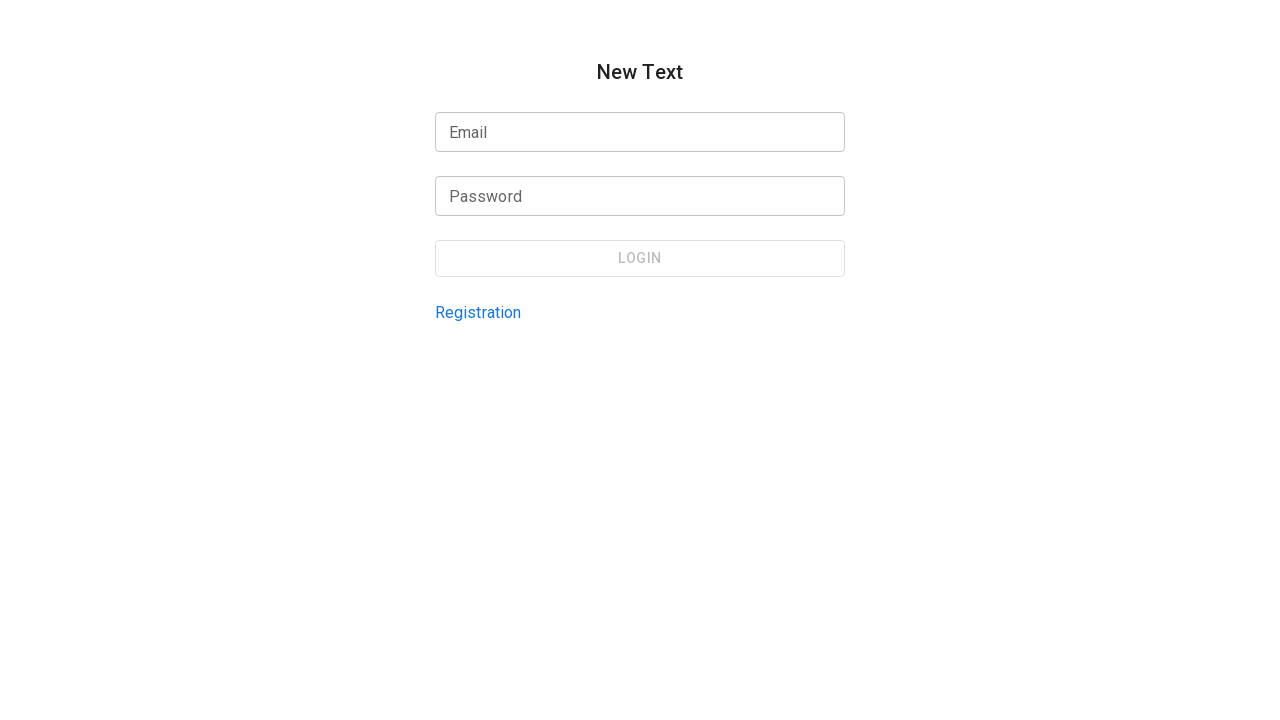

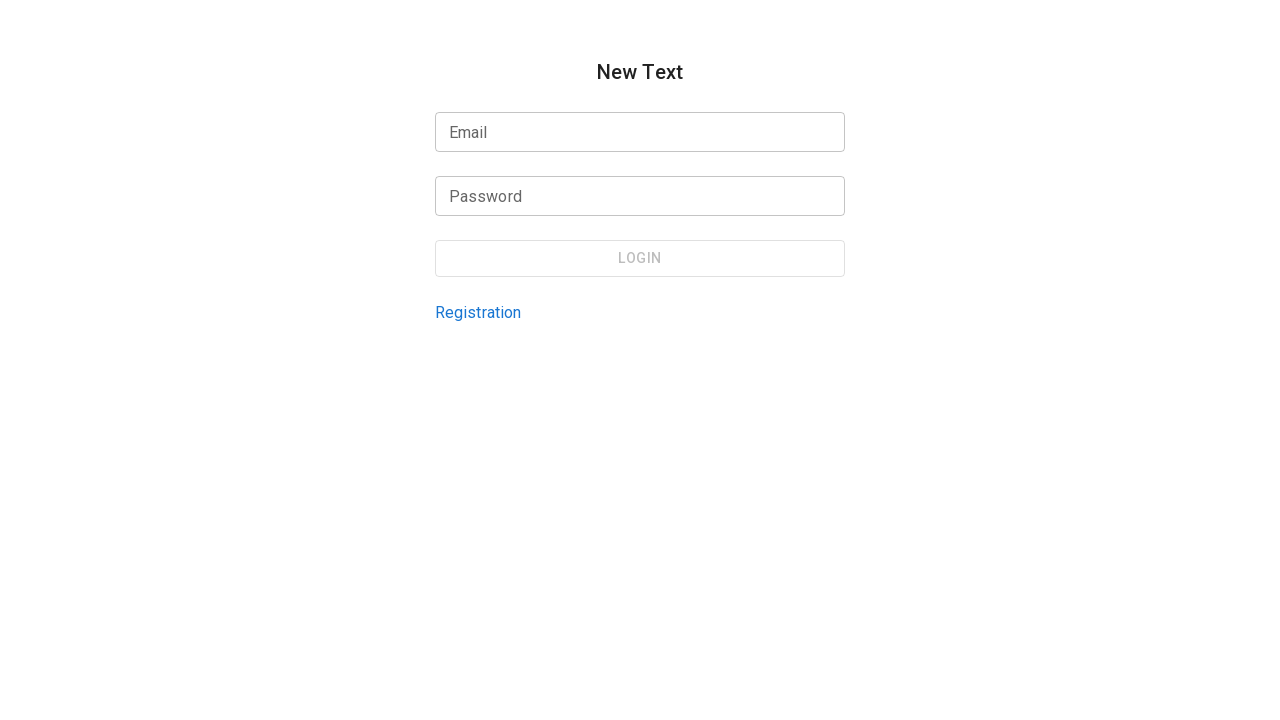